Navigates to DemoBlaze homepage and retrieves the list of devices with their names and prices

Starting URL: https://www.demoblaze.com/

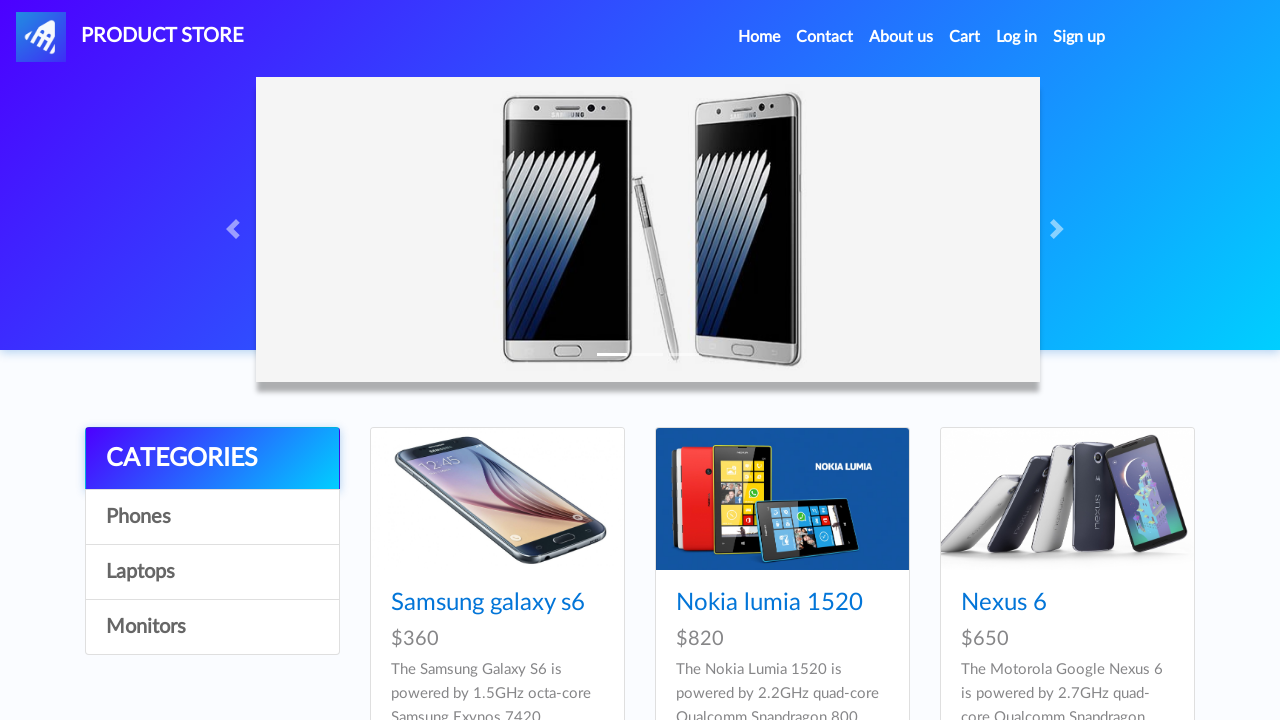

Waited for product list to load on DemoBlaze homepage
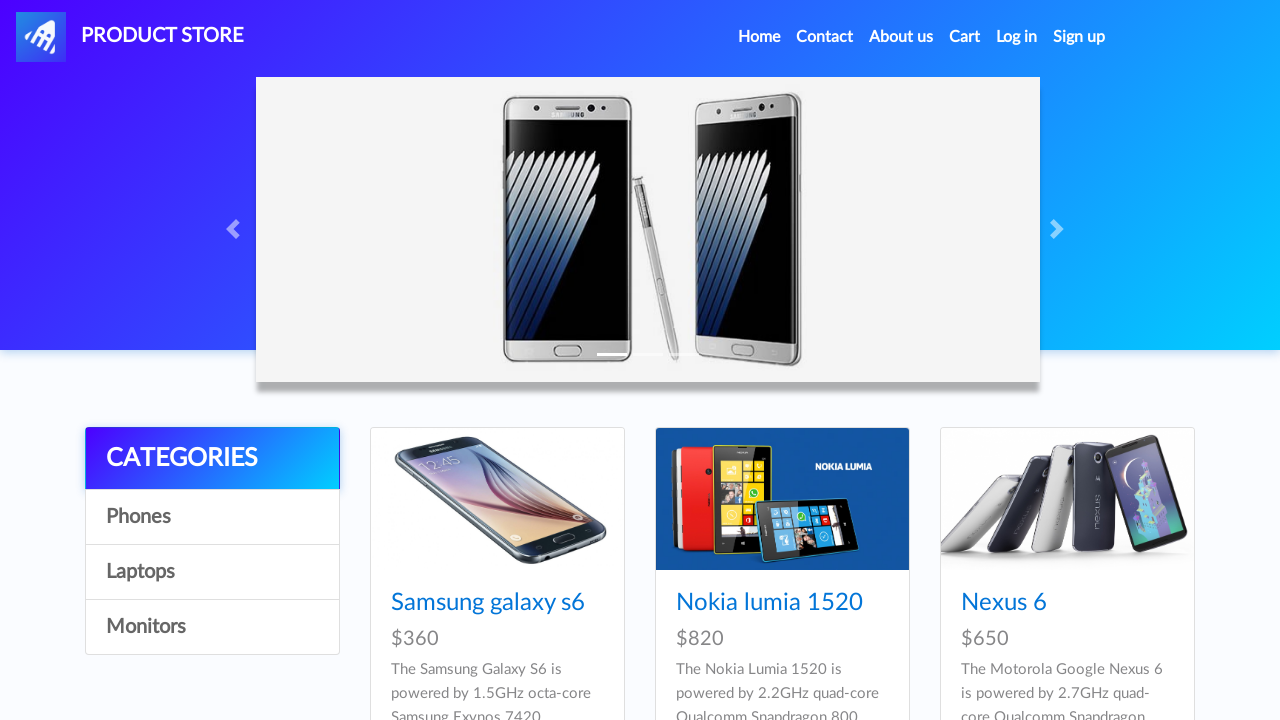

Retrieved all device name elements from the product list
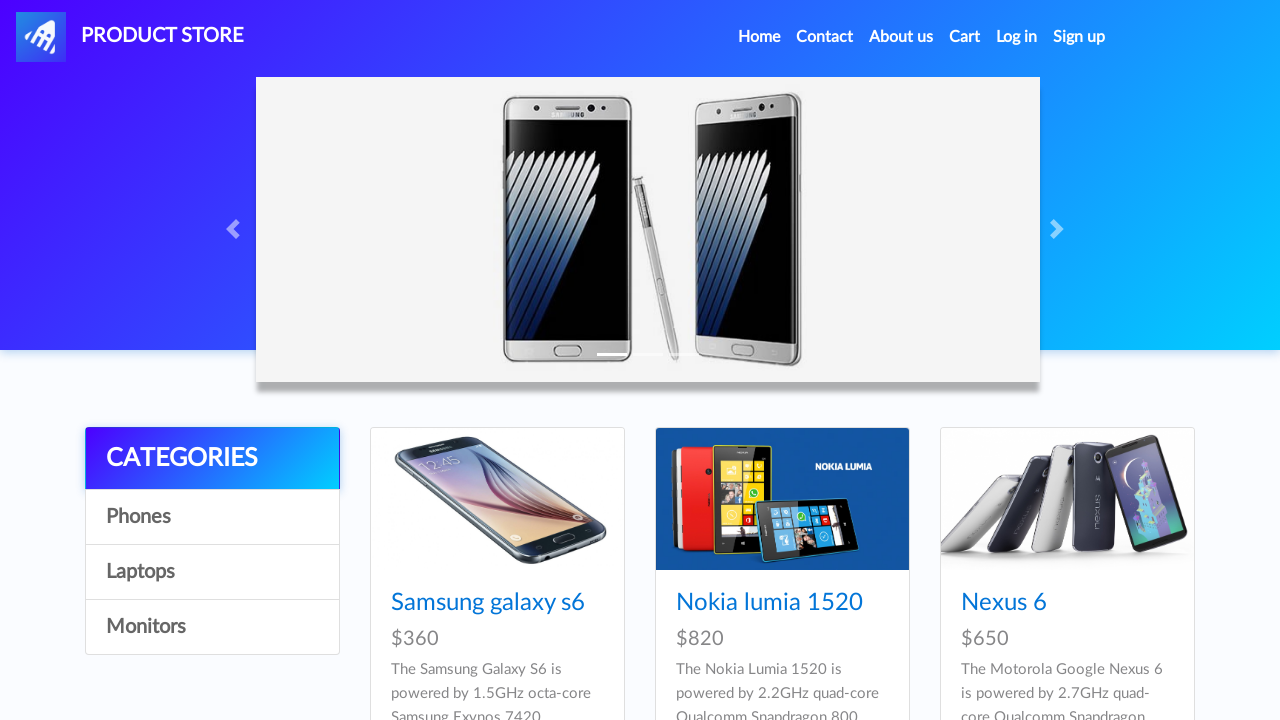

Retrieved all device price elements from the product list
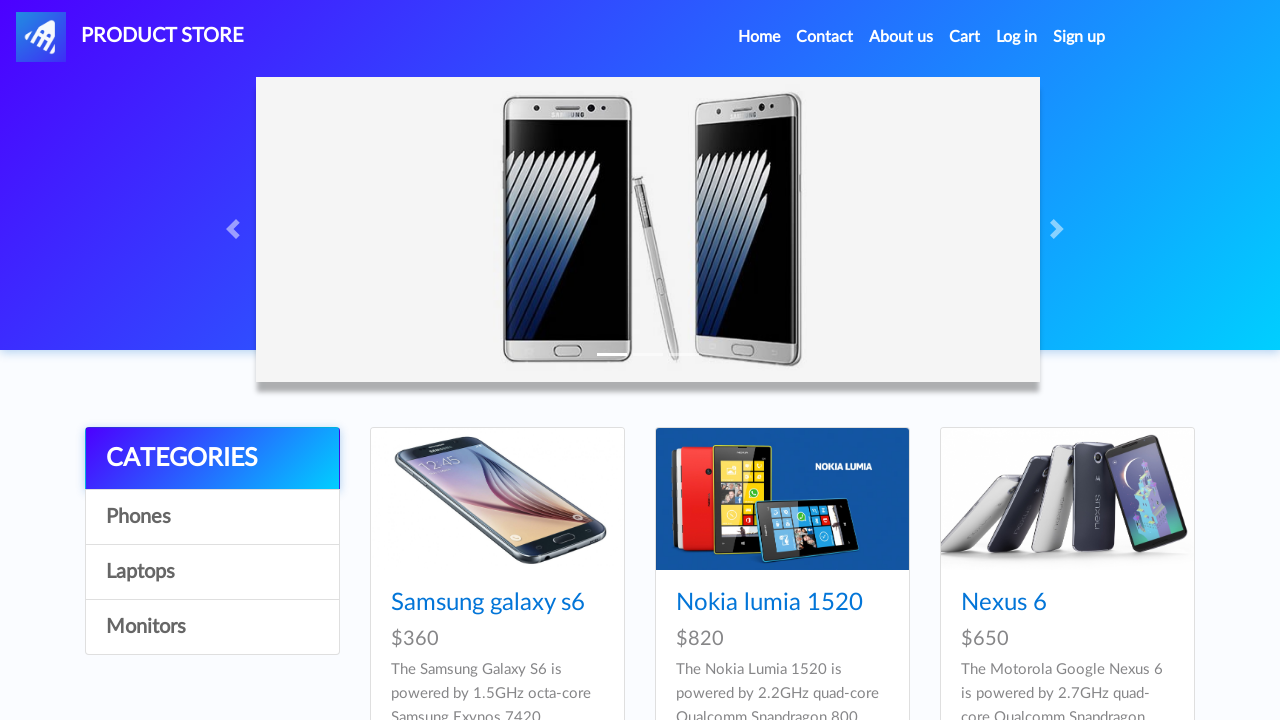

Verified that devices are present on the page
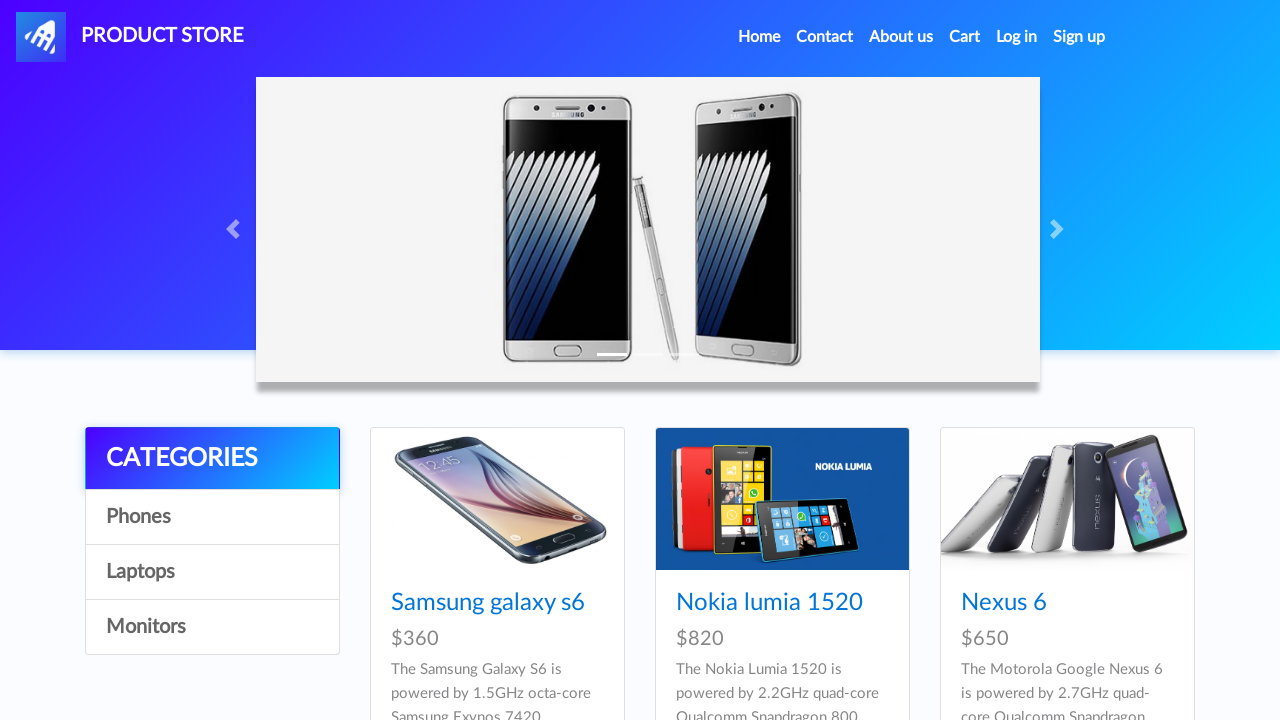

Verified that device names and prices counts match
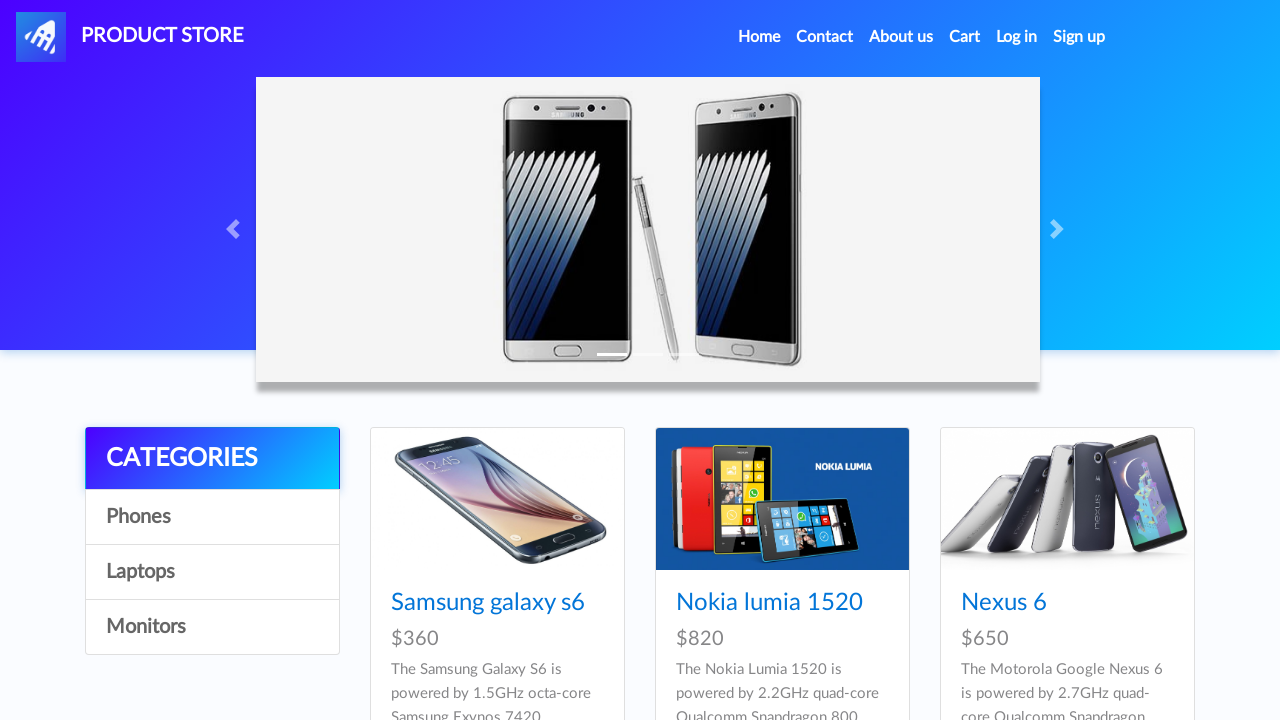

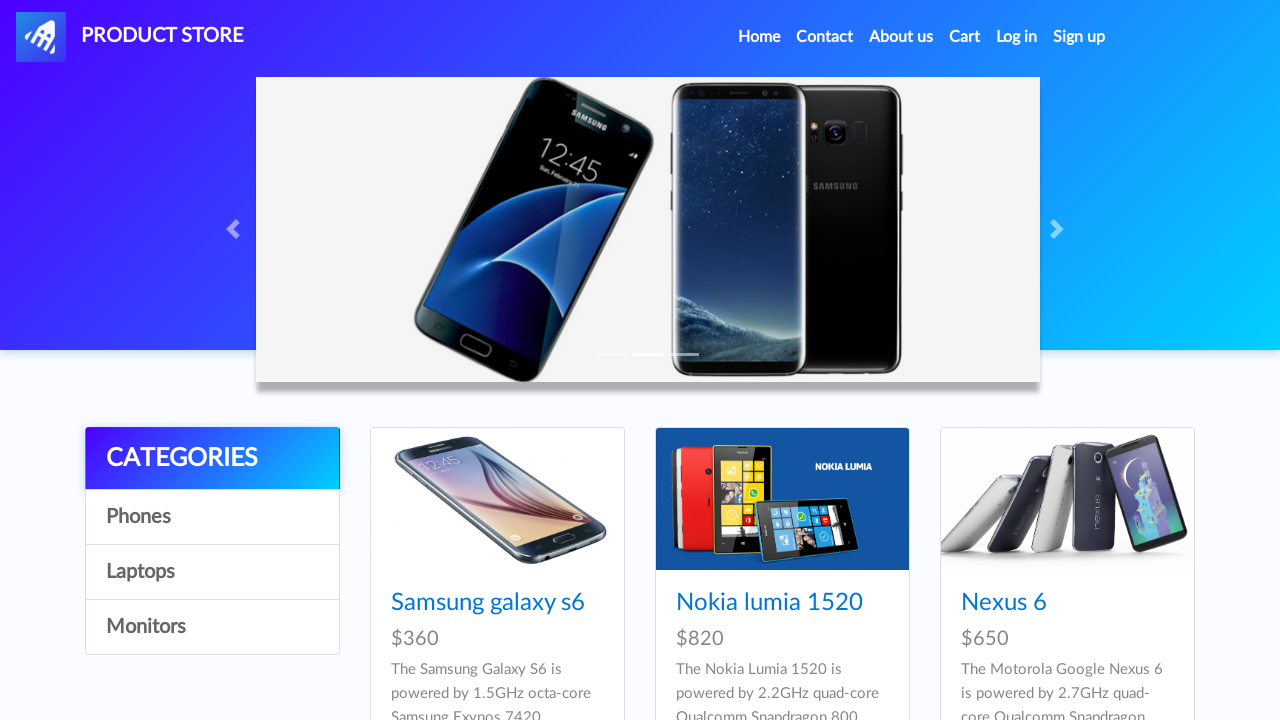